Fills out a Selenium practice form including first name, last name, gender, experience, date, profession, automation tools, continent selection, and Selenium commands, then submits the form.

Starting URL: https://www.techlistic.com/p/selenium-practice-form.html

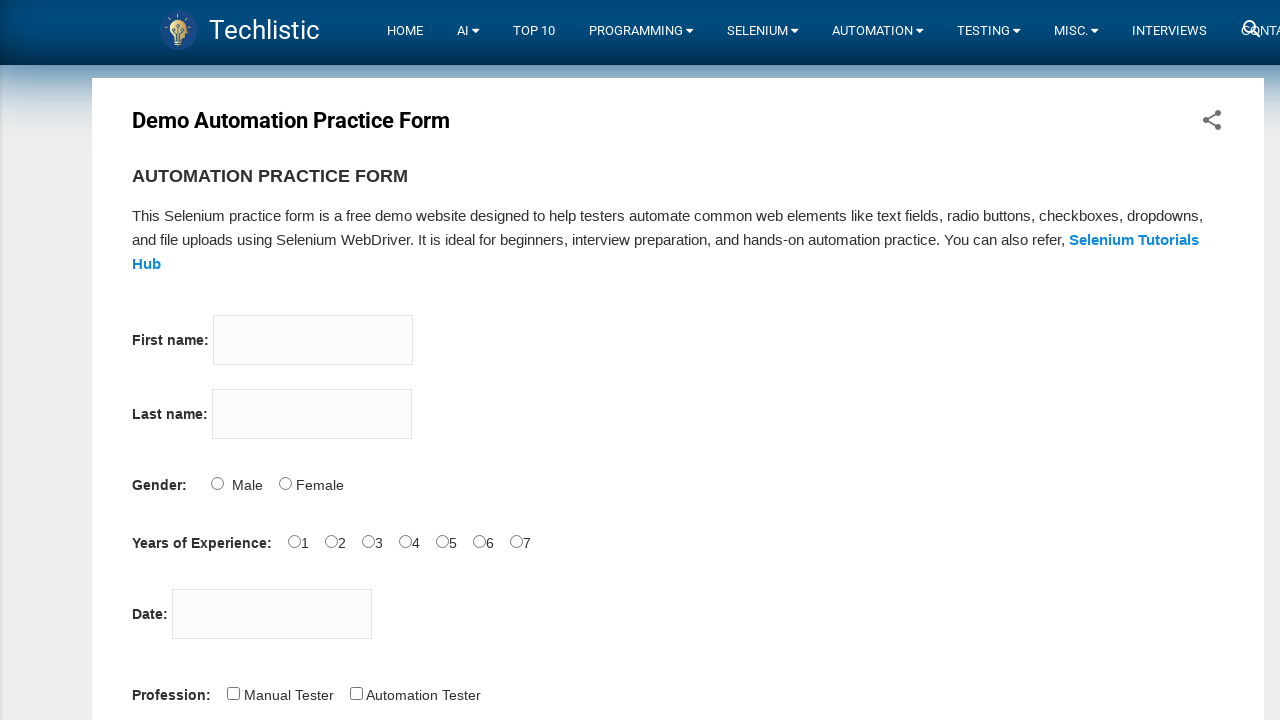

Filled first name field with 'Mutlu' on input[name='firstname']
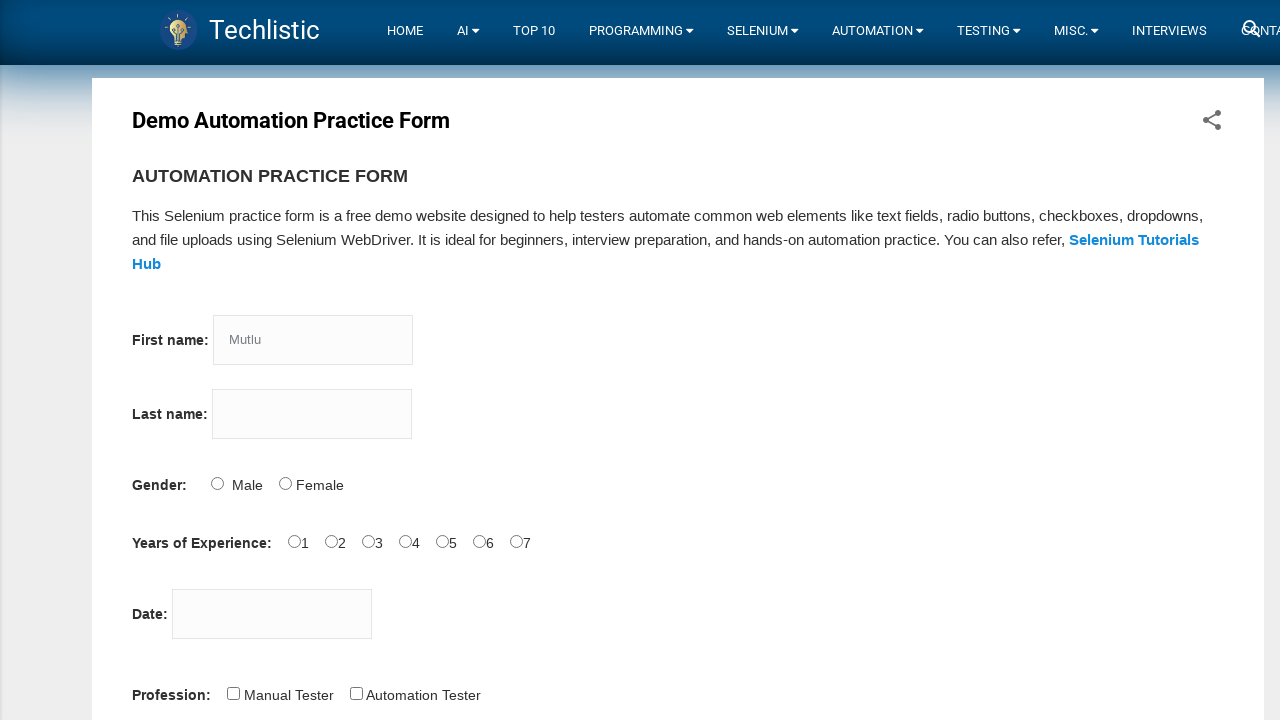

Filled last name field with 'NEMUTLU' on input[name='lastname']
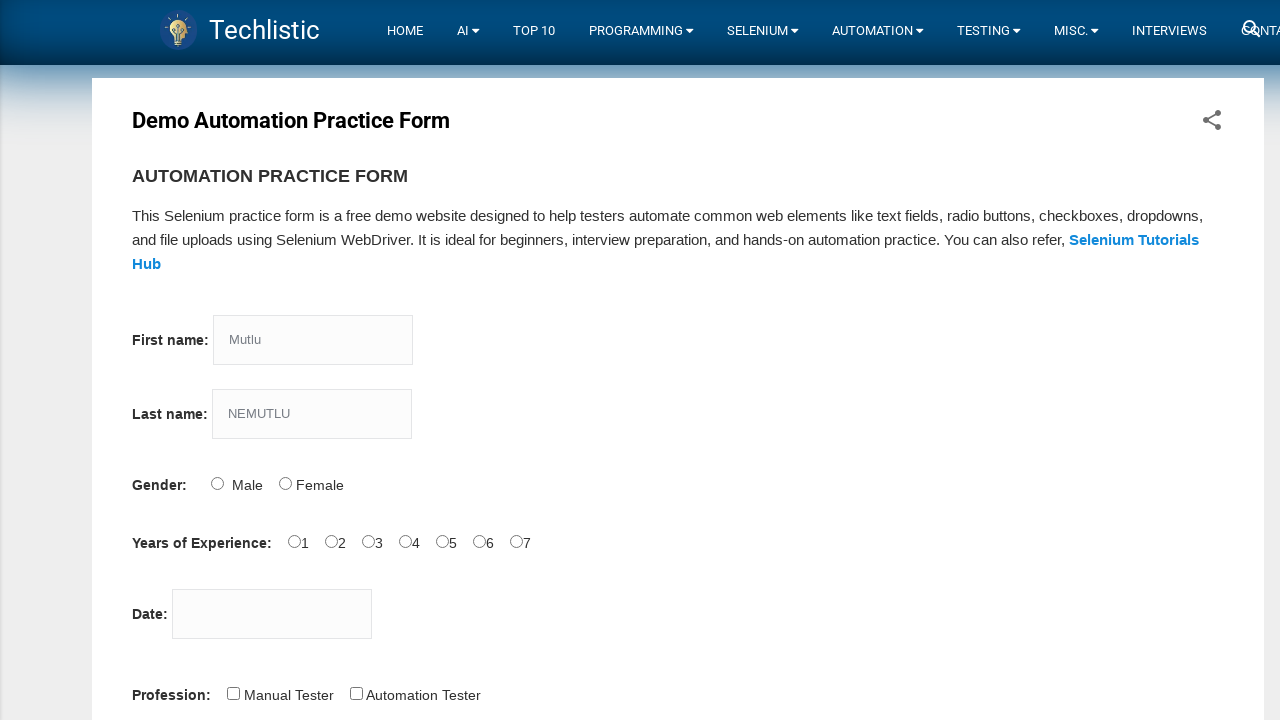

Selected Male gender radio button at (217, 483) on input#sex-0
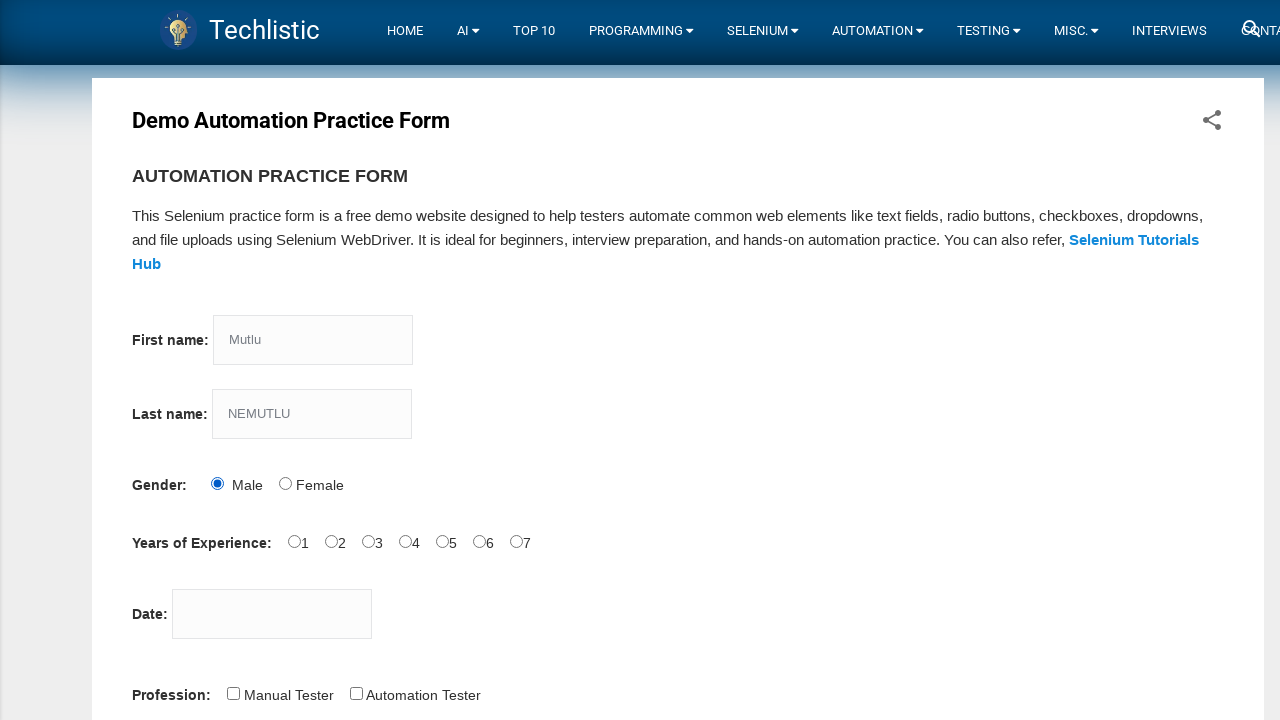

Selected 3 years experience at (405, 541) on input#exp-3
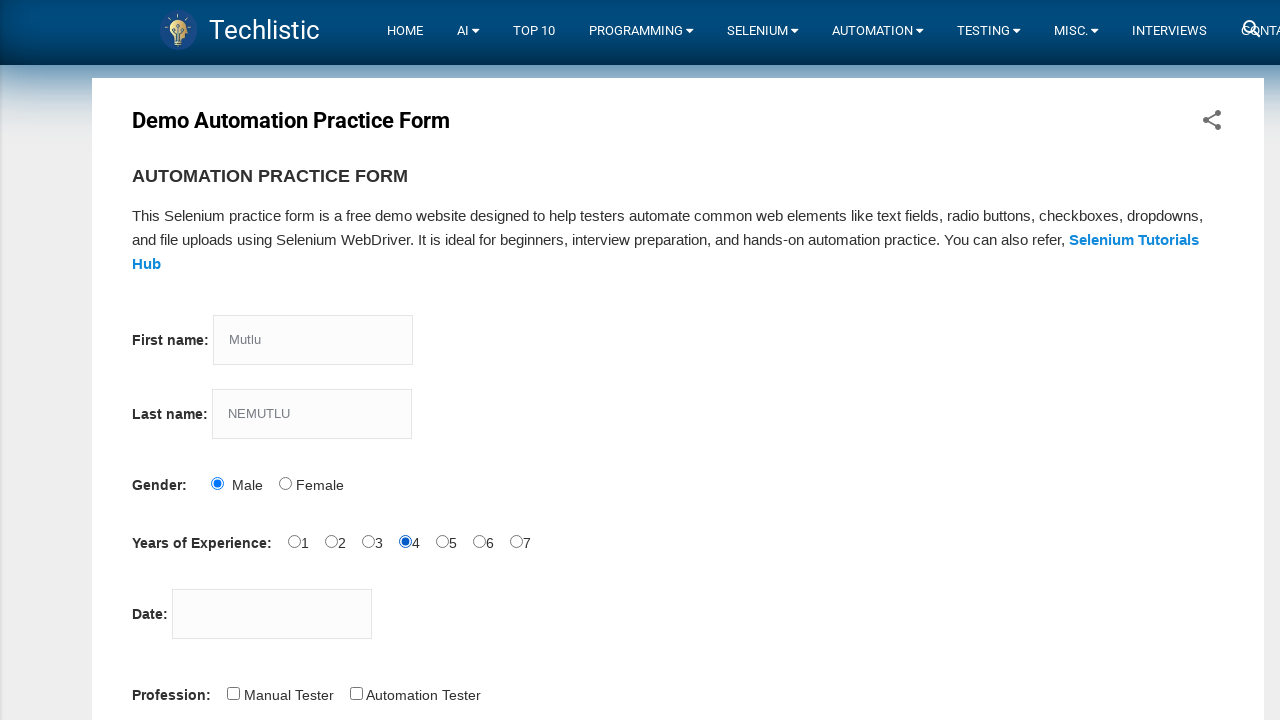

Filled date field with '21.06.2023' on input#datepicker
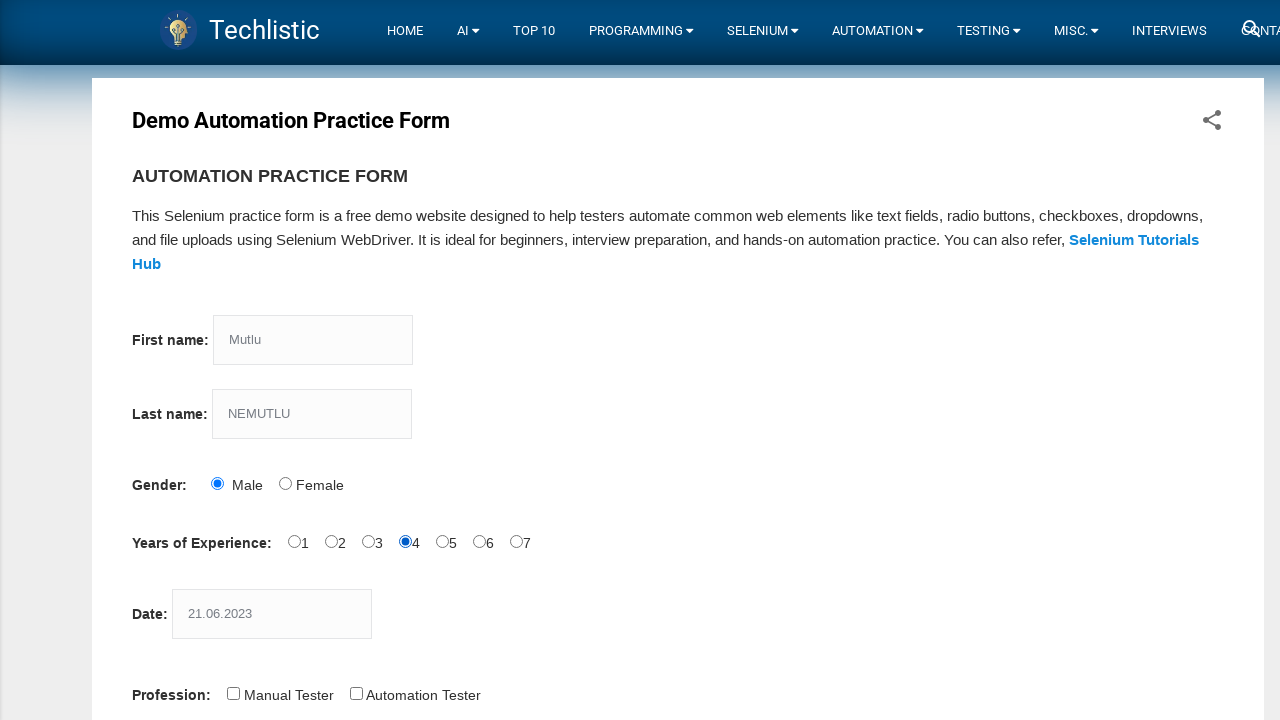

Selected Automation Tester profession at (356, 693) on input#profession-1
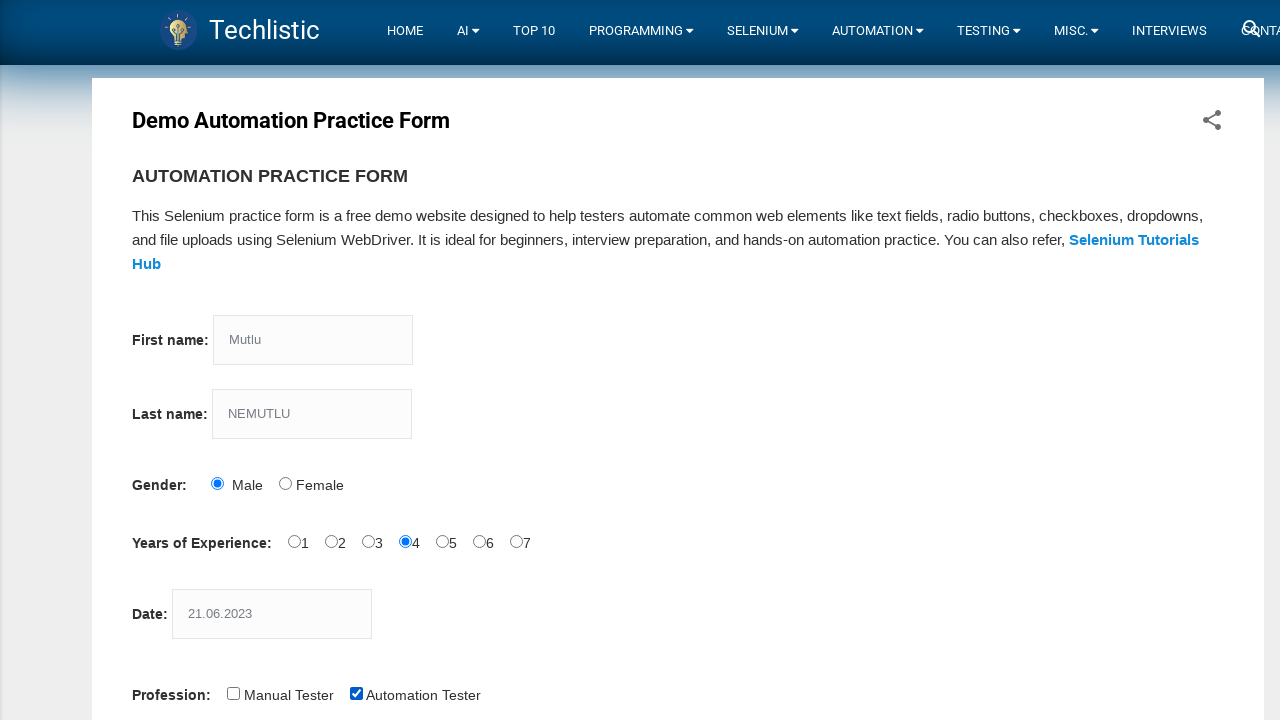

Selected Selenium Webdriver tool at (446, 360) on input#tool-2
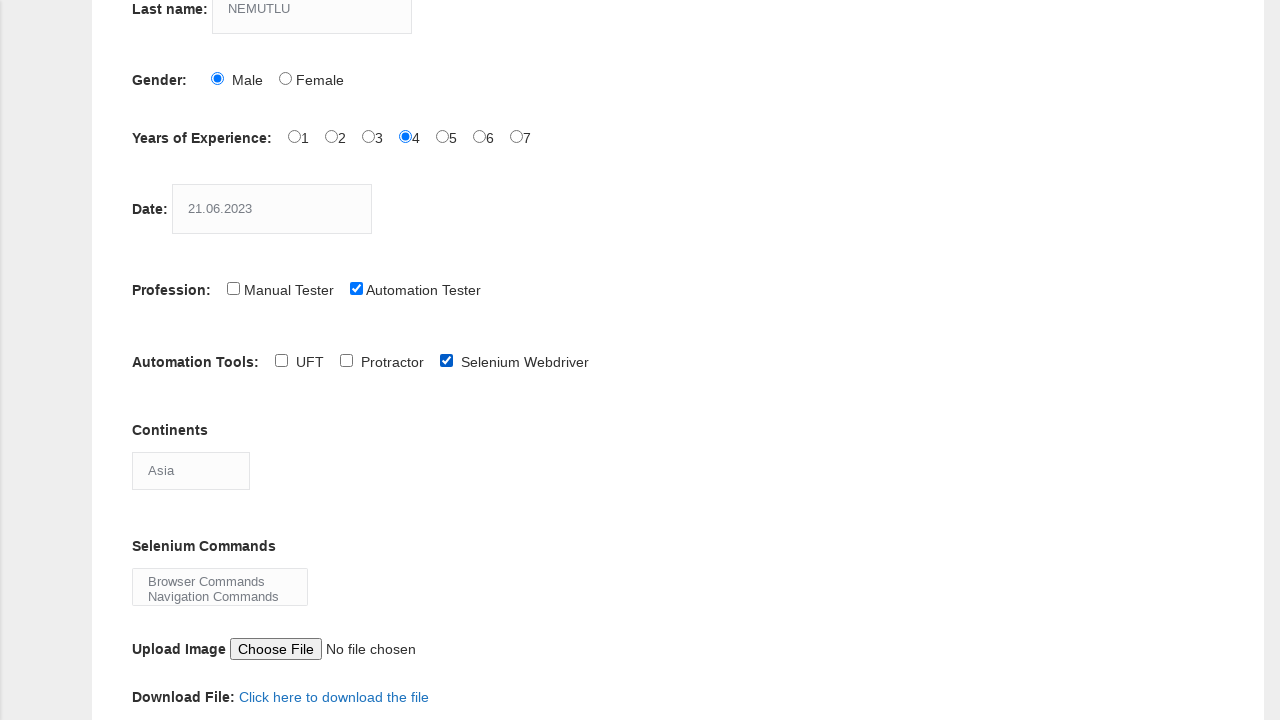

Selected South America continent on select#continents
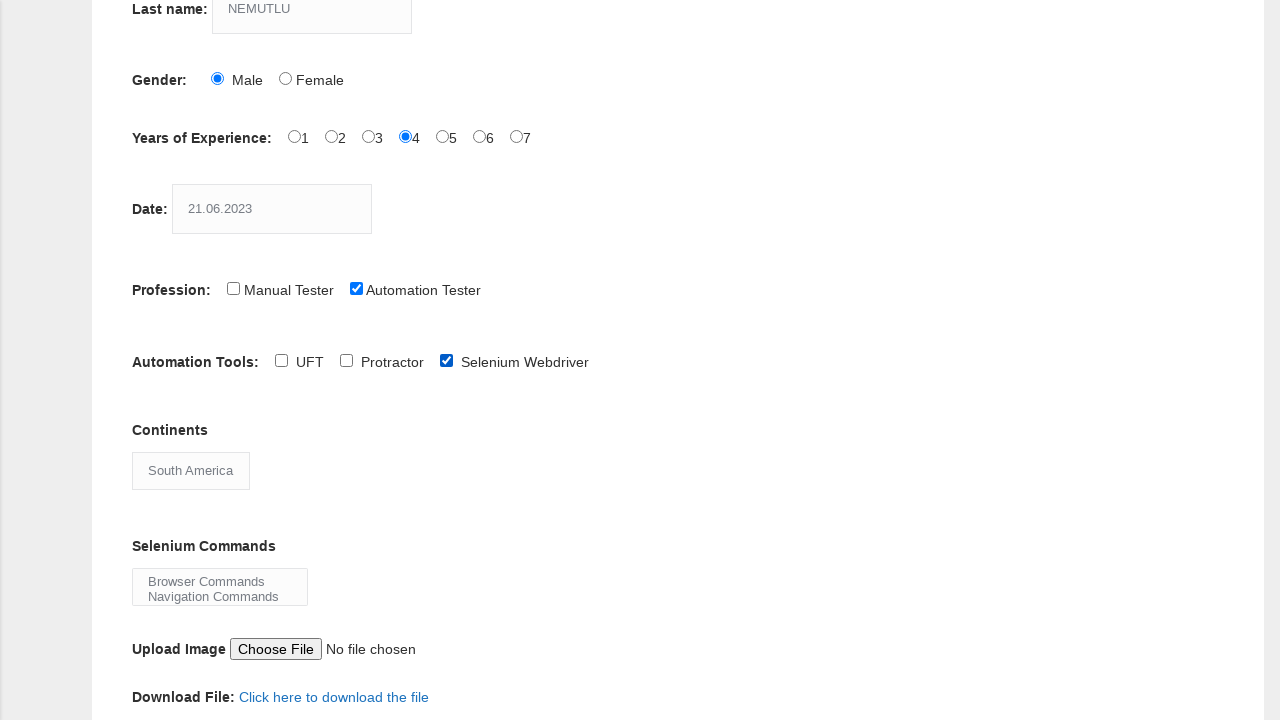

Selected Selenium commands: Browser Commands, Navigation Commands, Switch Commands on select#selenium_commands
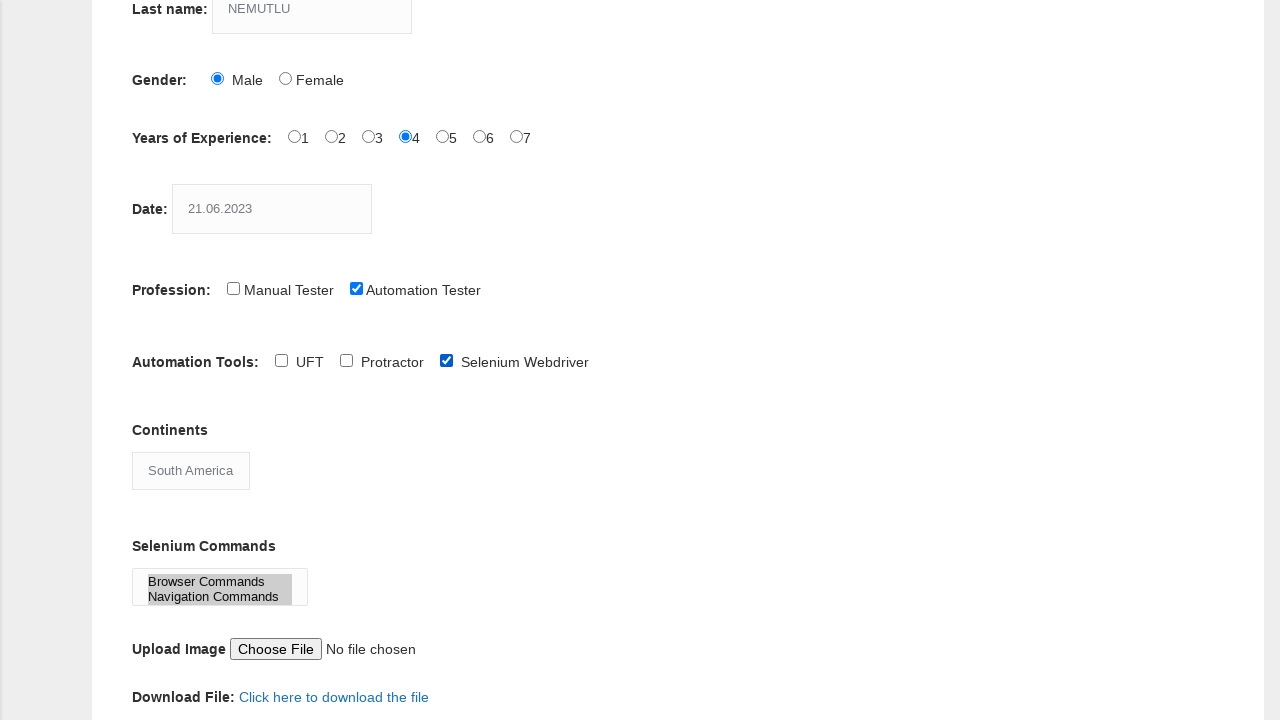

Clicked Submit button to submit form at (157, 360) on button#submit
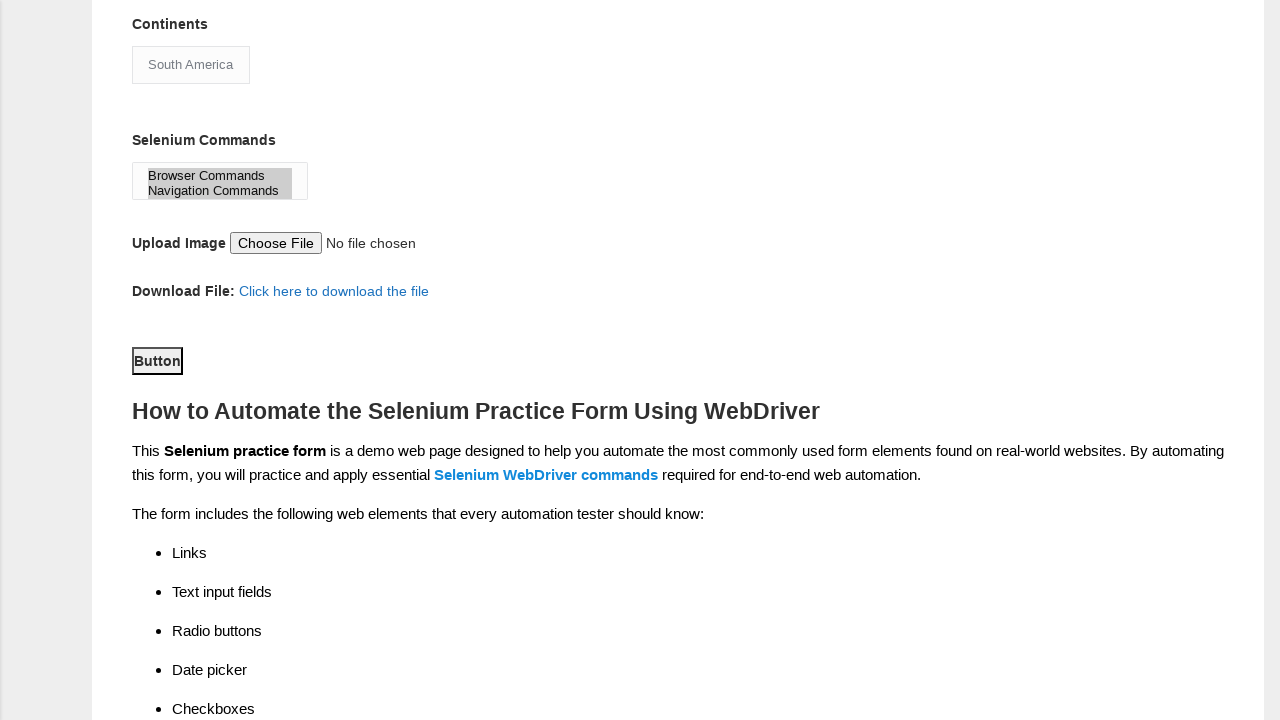

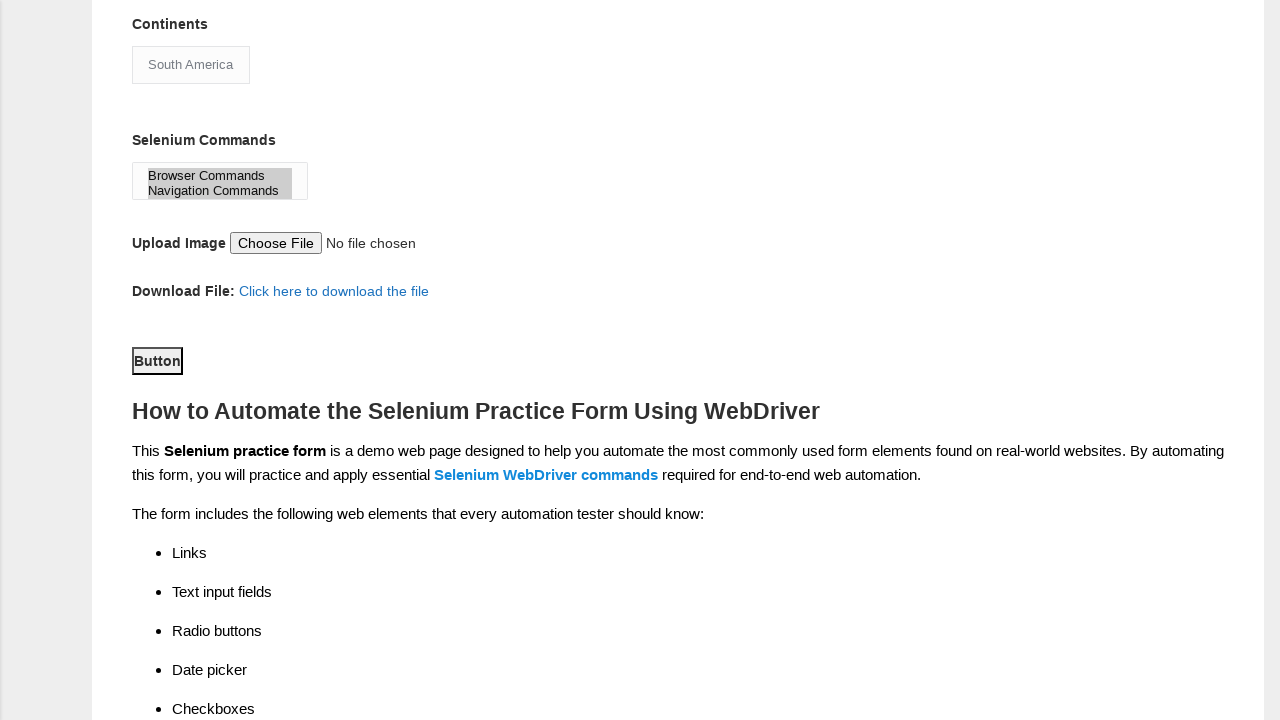